Tests right-click context menu functionality by right-clicking on an element, finding the "Edit" option in the context menu, clicking it, and accepting the resulting alert

Starting URL: http://swisnl.github.io/jQuery-contextMenu/demo.html

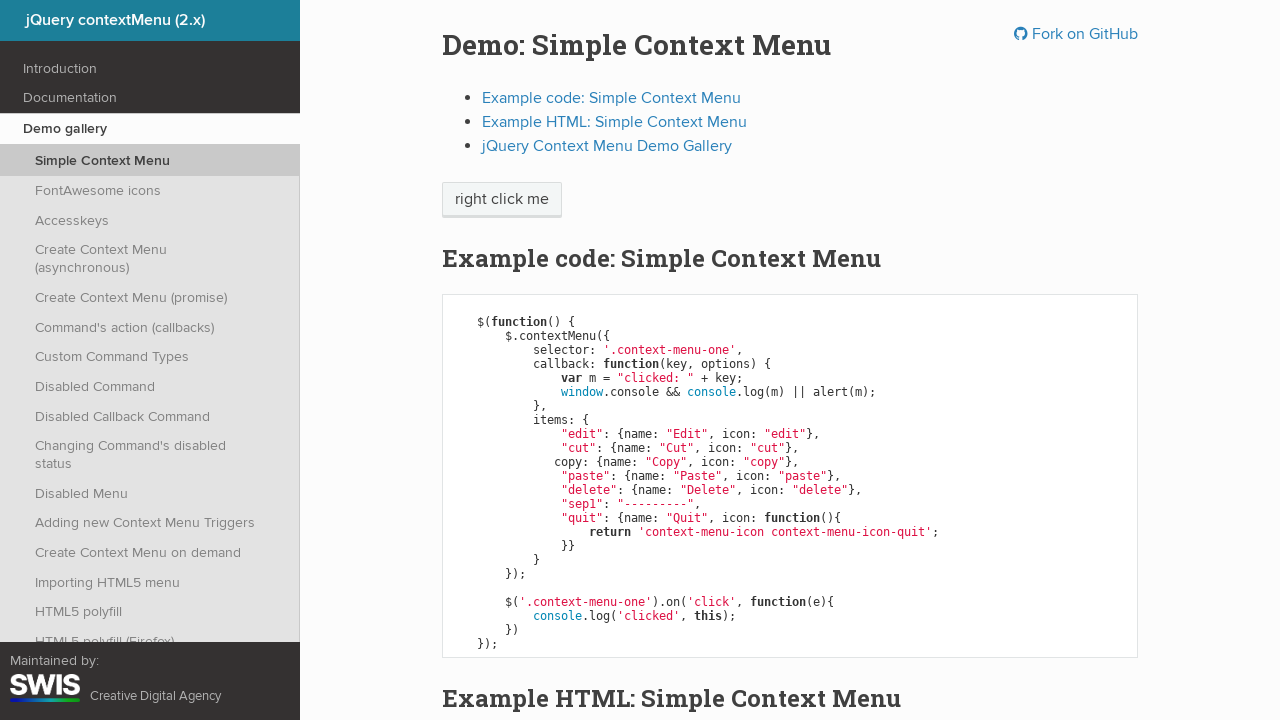

Located the 'right click me' element
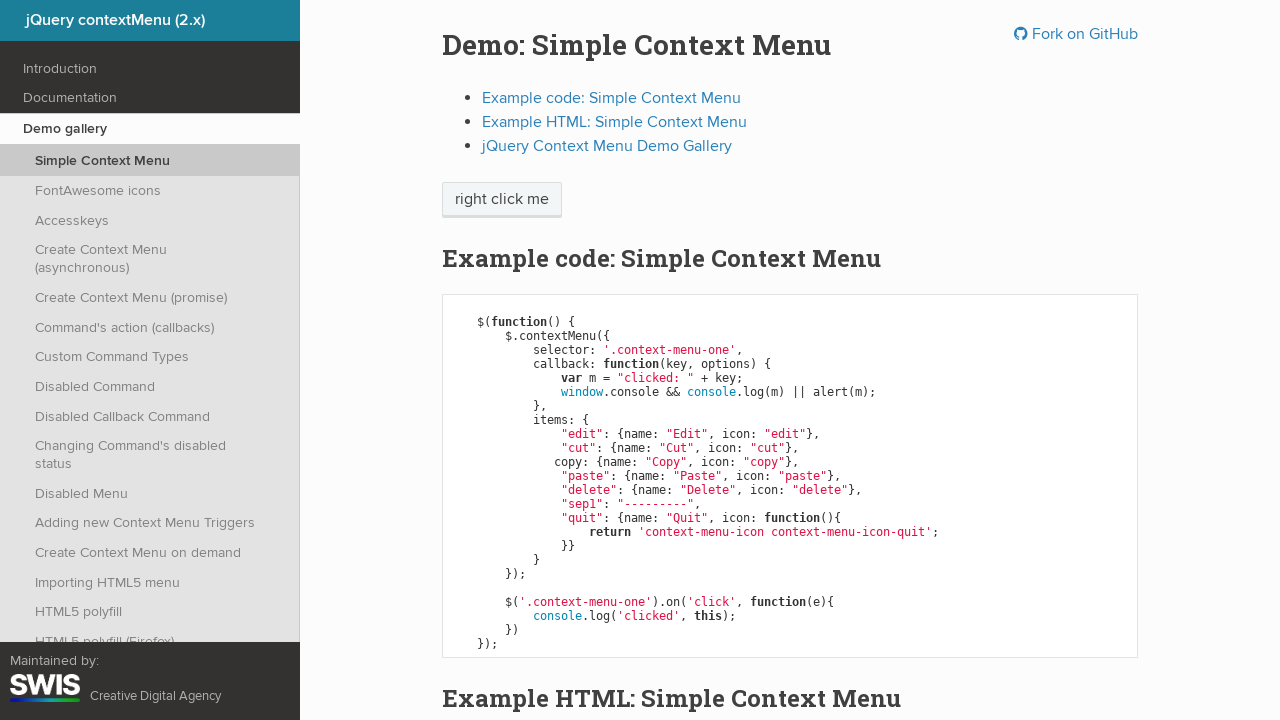

Performed right-click on the element at (502, 200) on xpath=//span[text()='right click me']
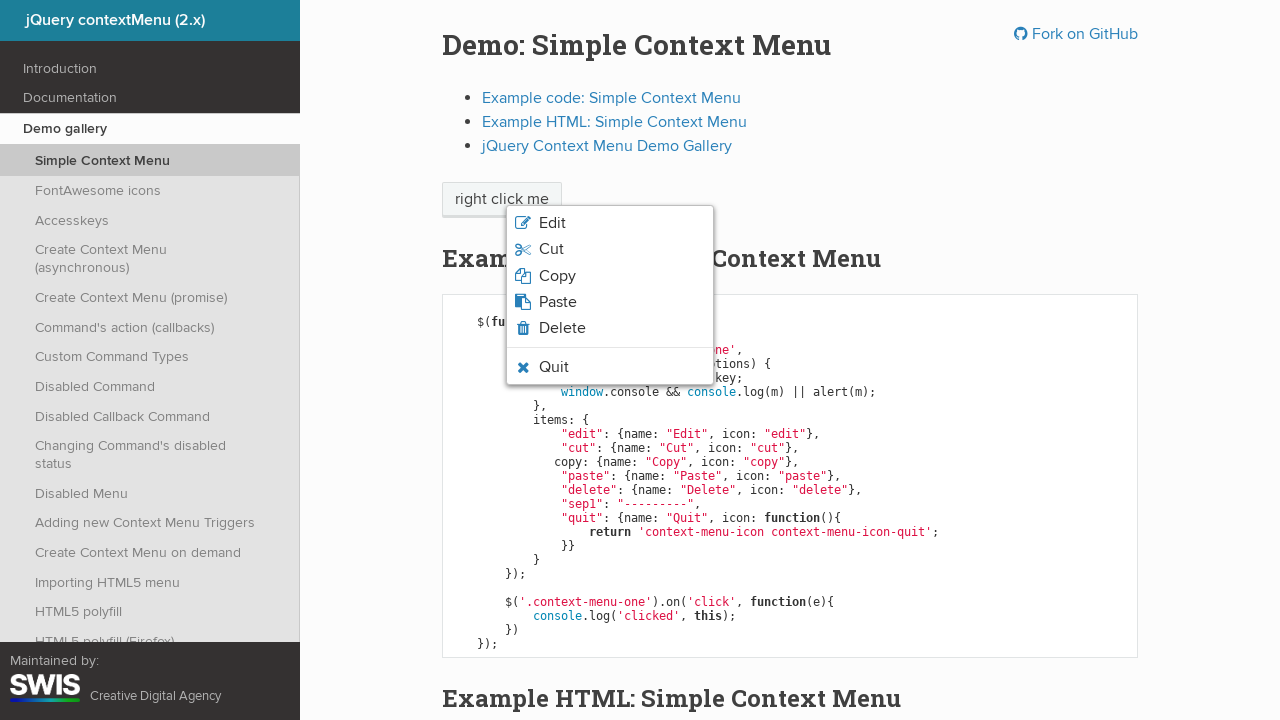

Located all context menu items
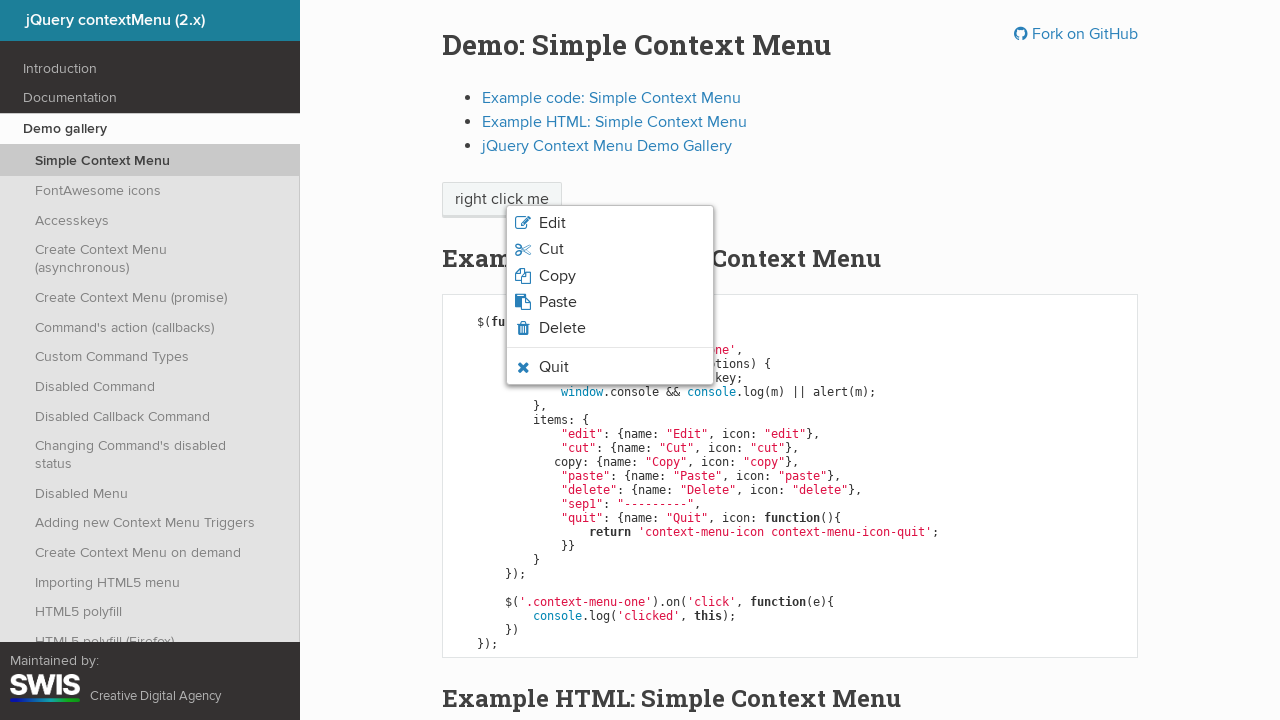

Set up dialog handler to accept alerts
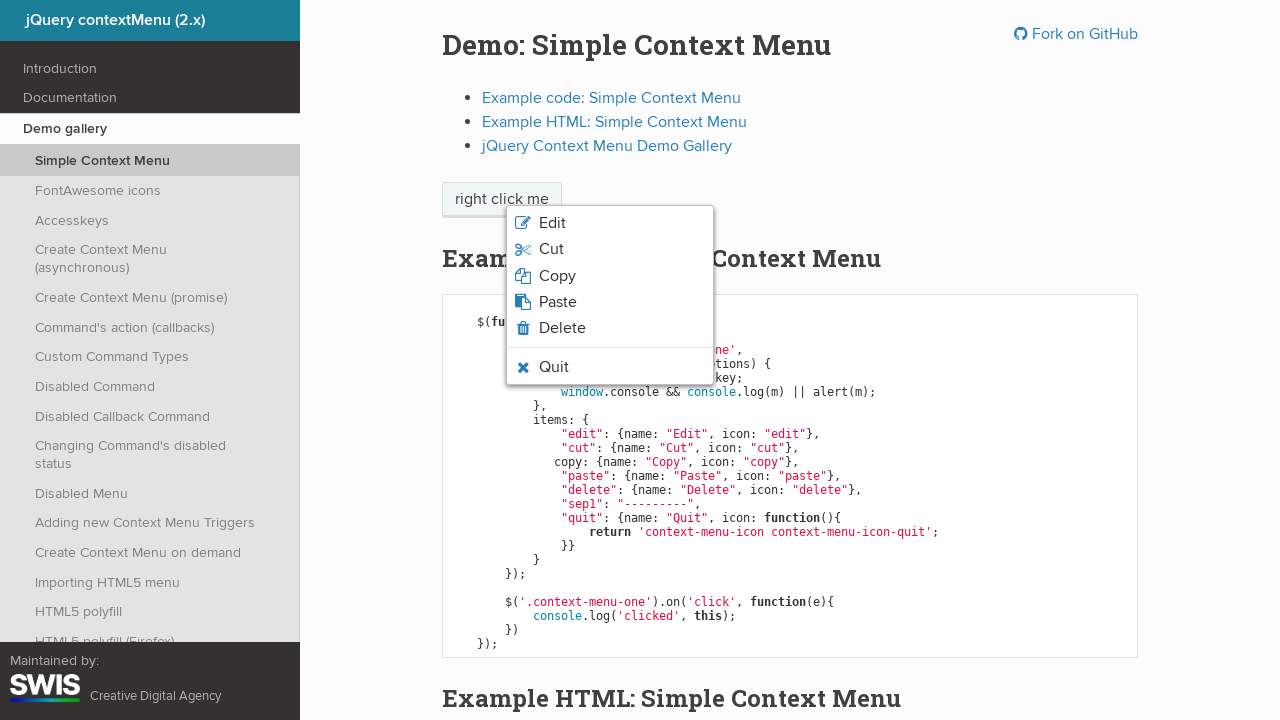

Clicked 'Edit' option from context menu at (610, 223) on xpath=//ul/li[contains(@class,'context-menu-icon')] >> nth=0
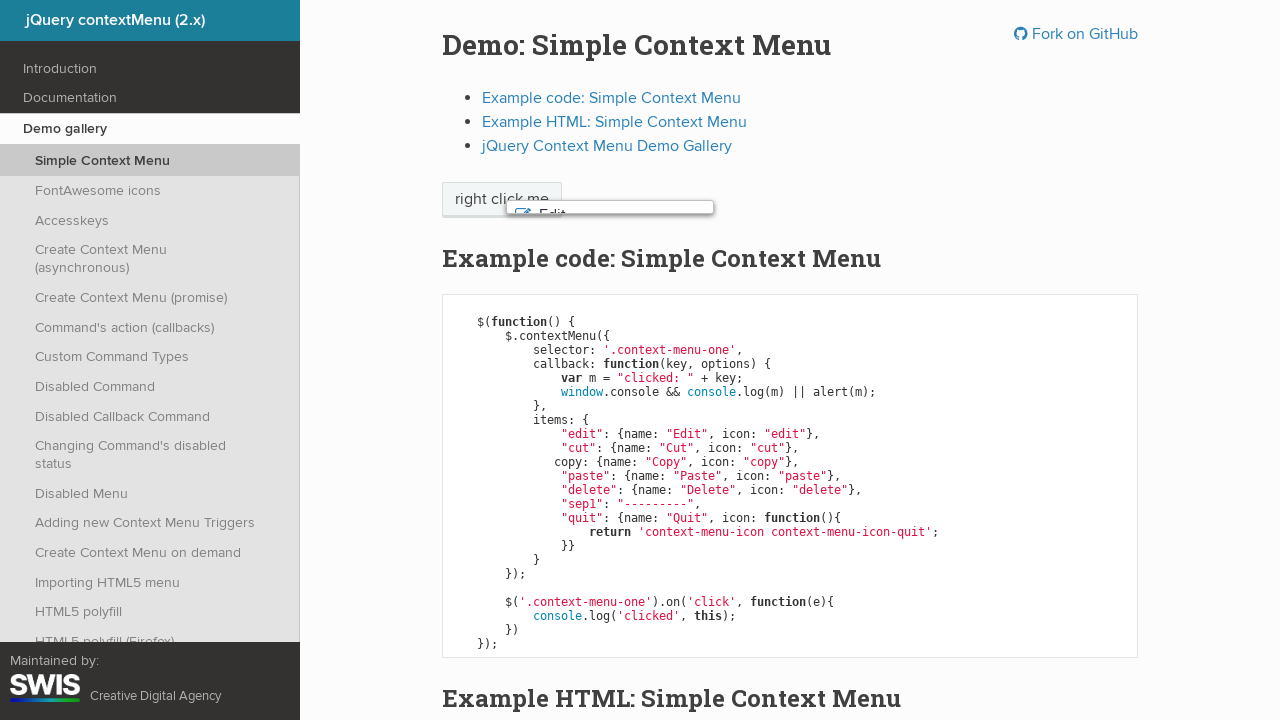

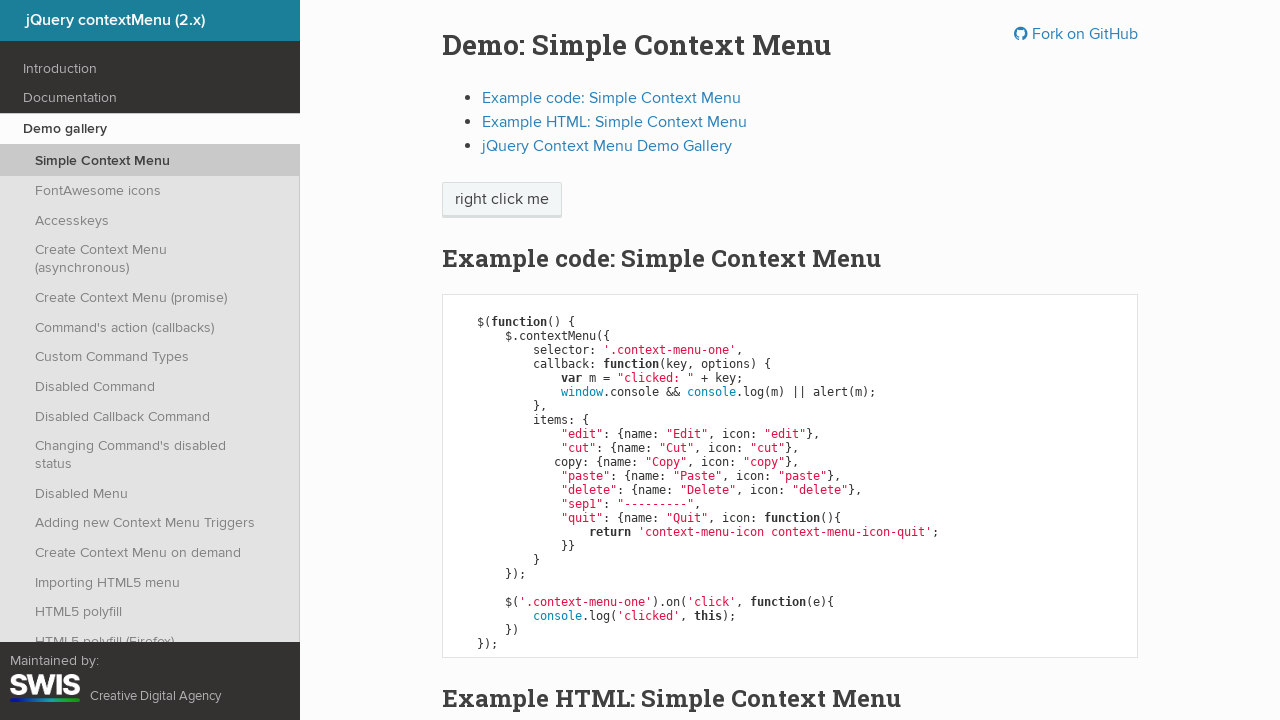